Navigates to the Macedonian Stock Exchange symbol history page and triggers the historical data filter by clicking the search/filter button via JavaScript.

Starting URL: https://www.mse.mk/en/stats/symbolhistory/ADIN

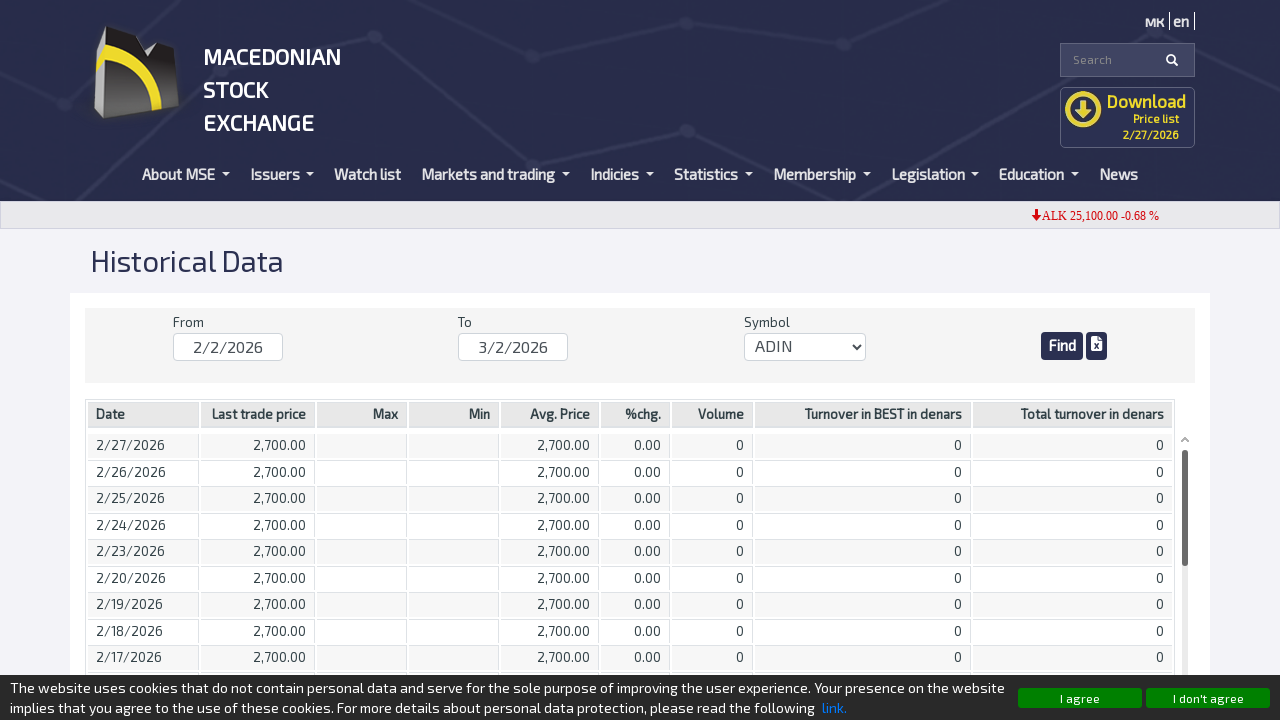

Waited for FromDate input field to load
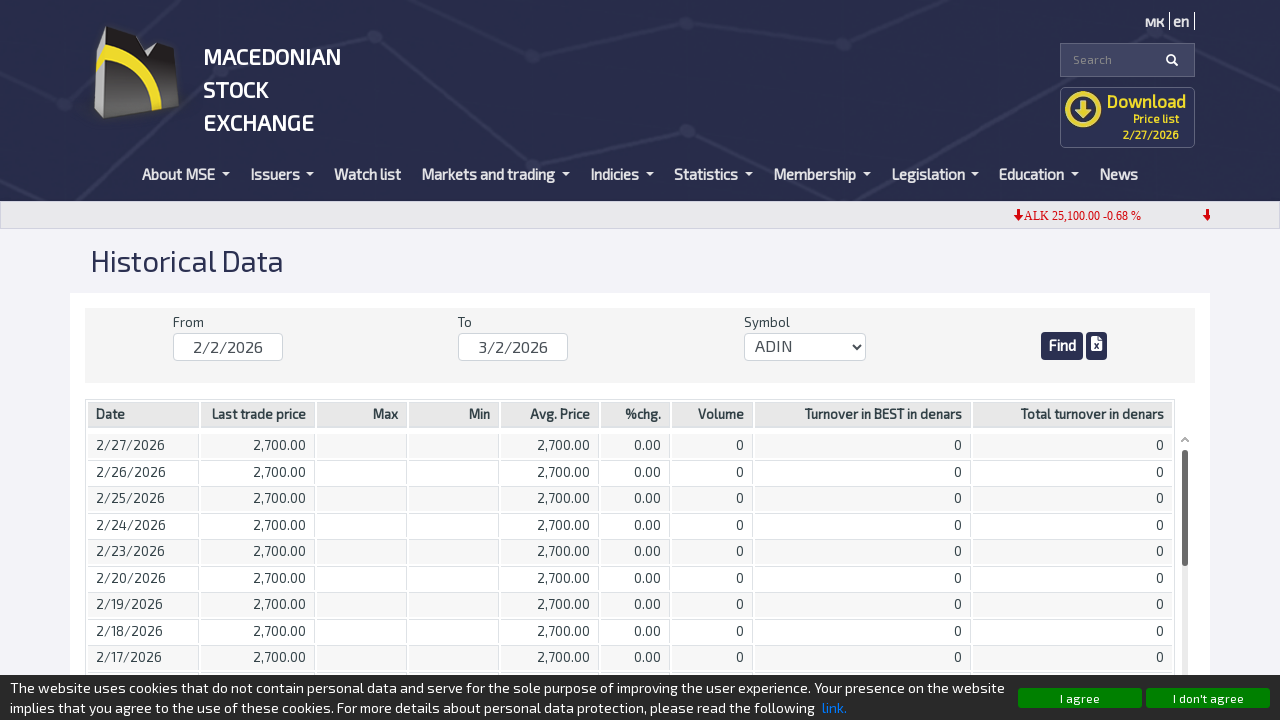

Waited for ToDate input field to load
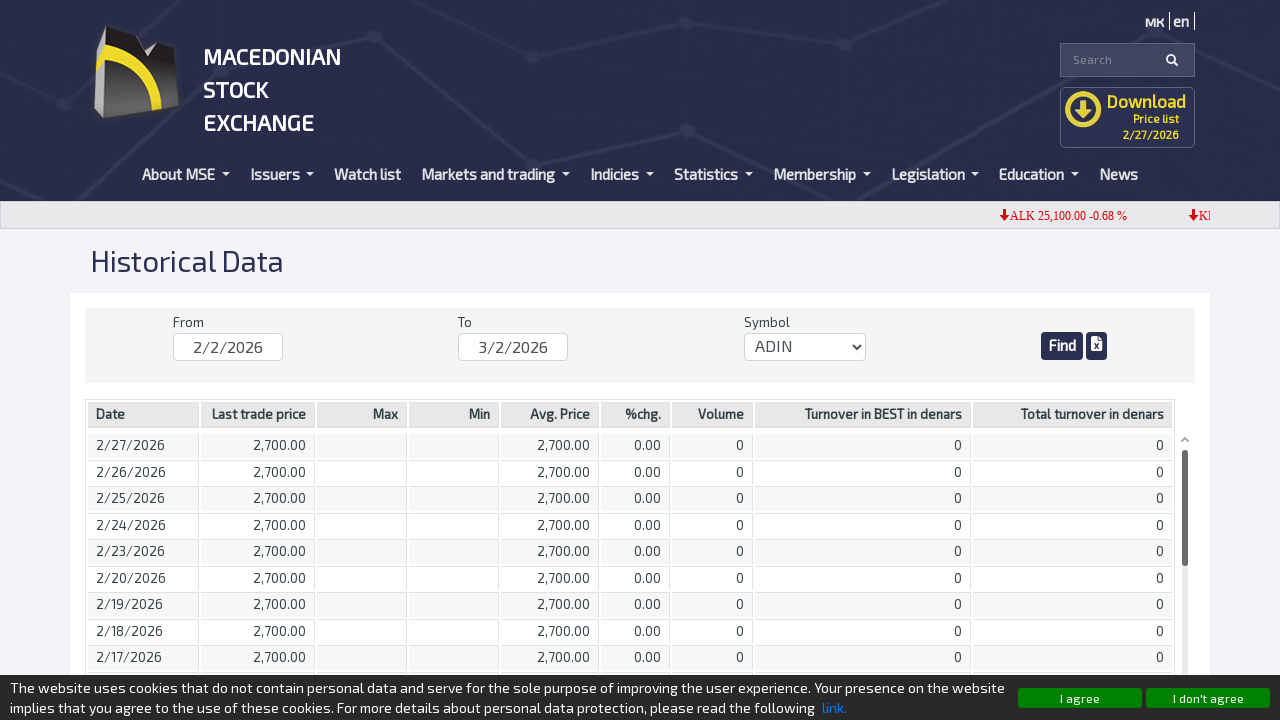

Filled FromDate field with '01/15/2023' on #FromDate
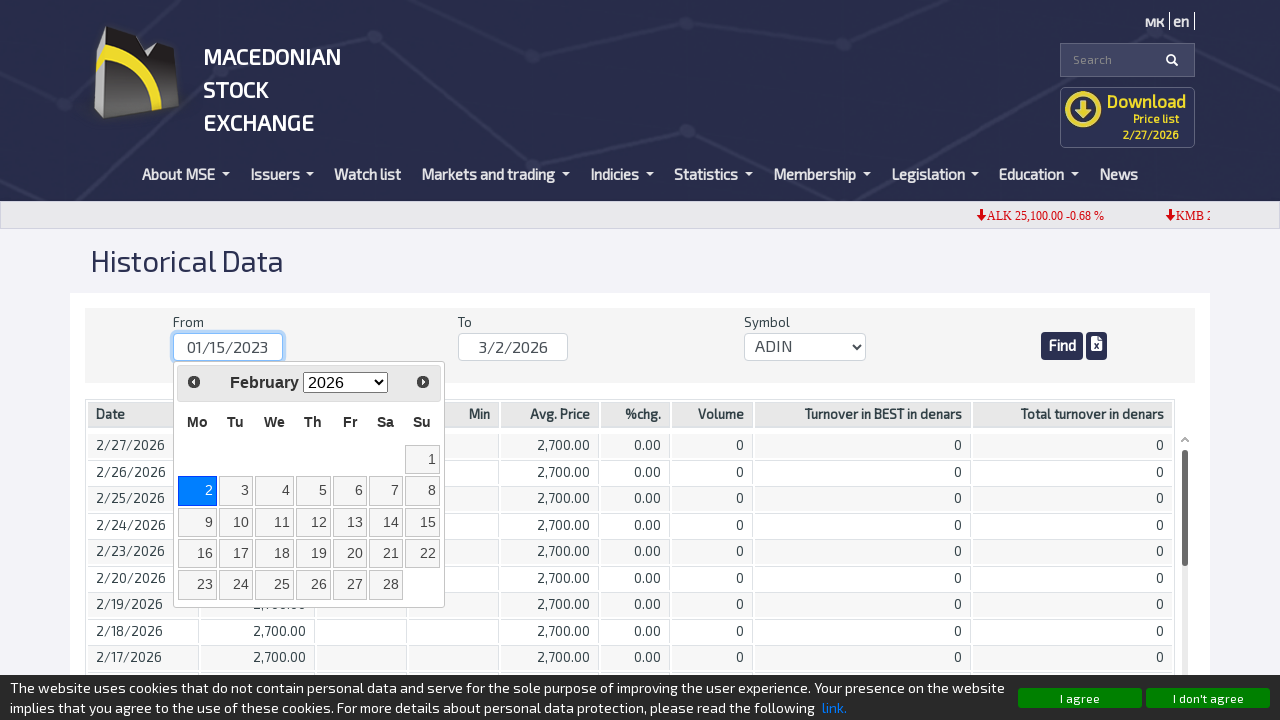

Filled ToDate field with '01/15/2024' on #ToDate
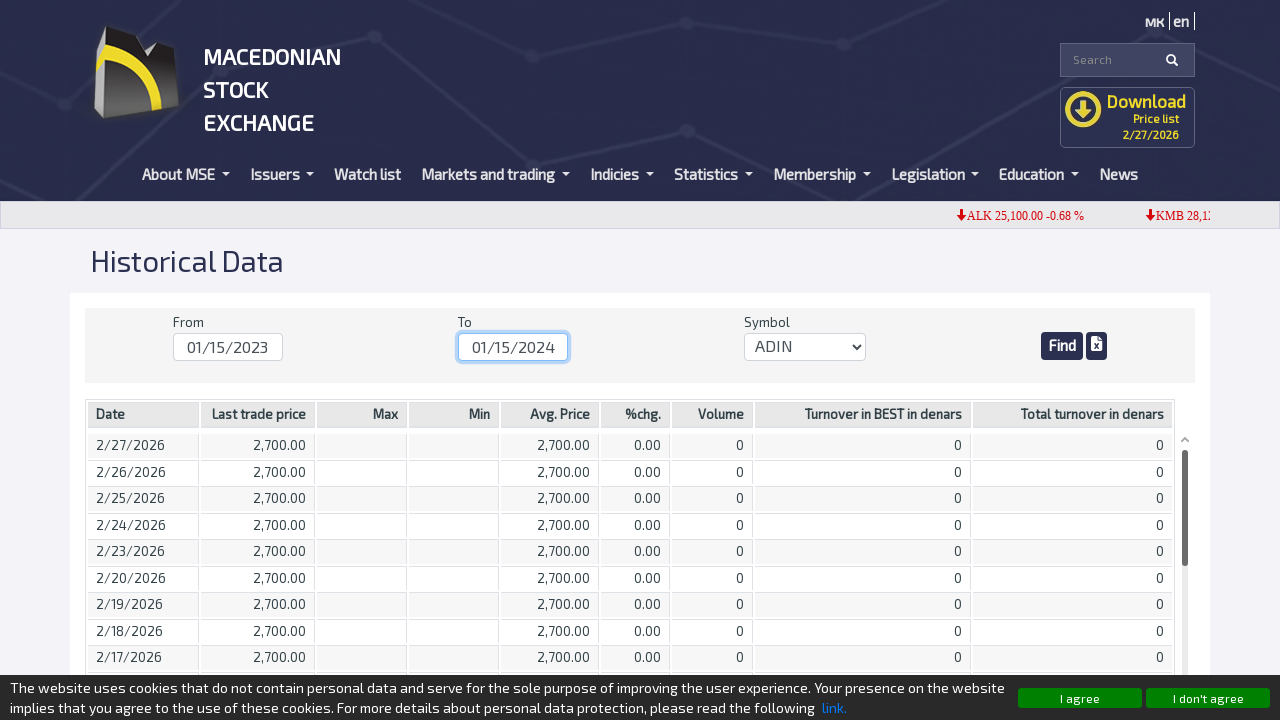

Triggered historical data filter by executing btnClick() JavaScript function
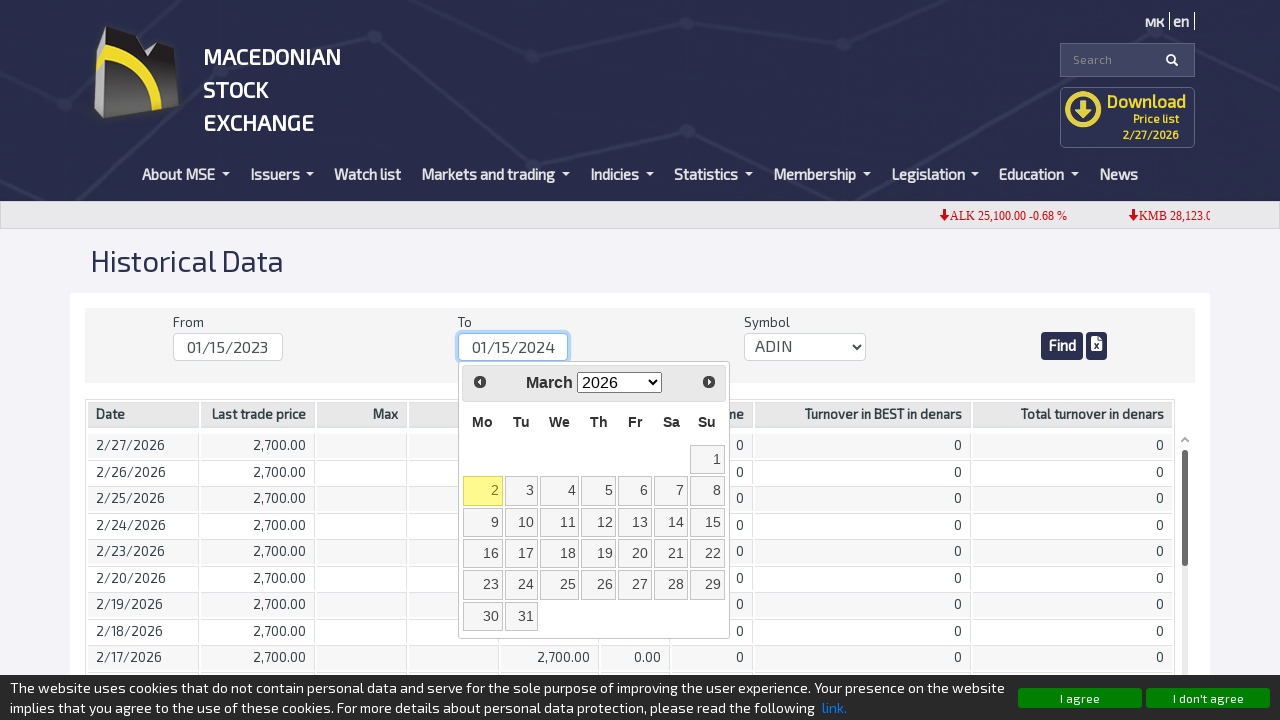

Historical data results table loaded
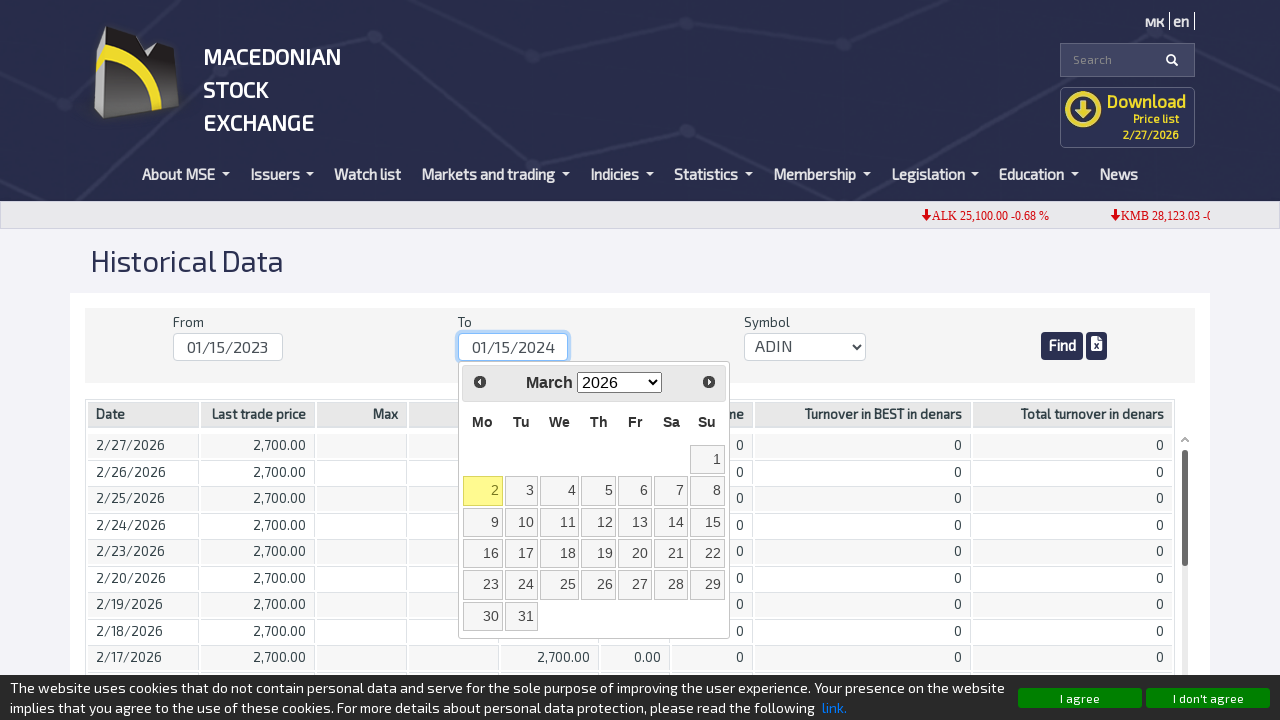

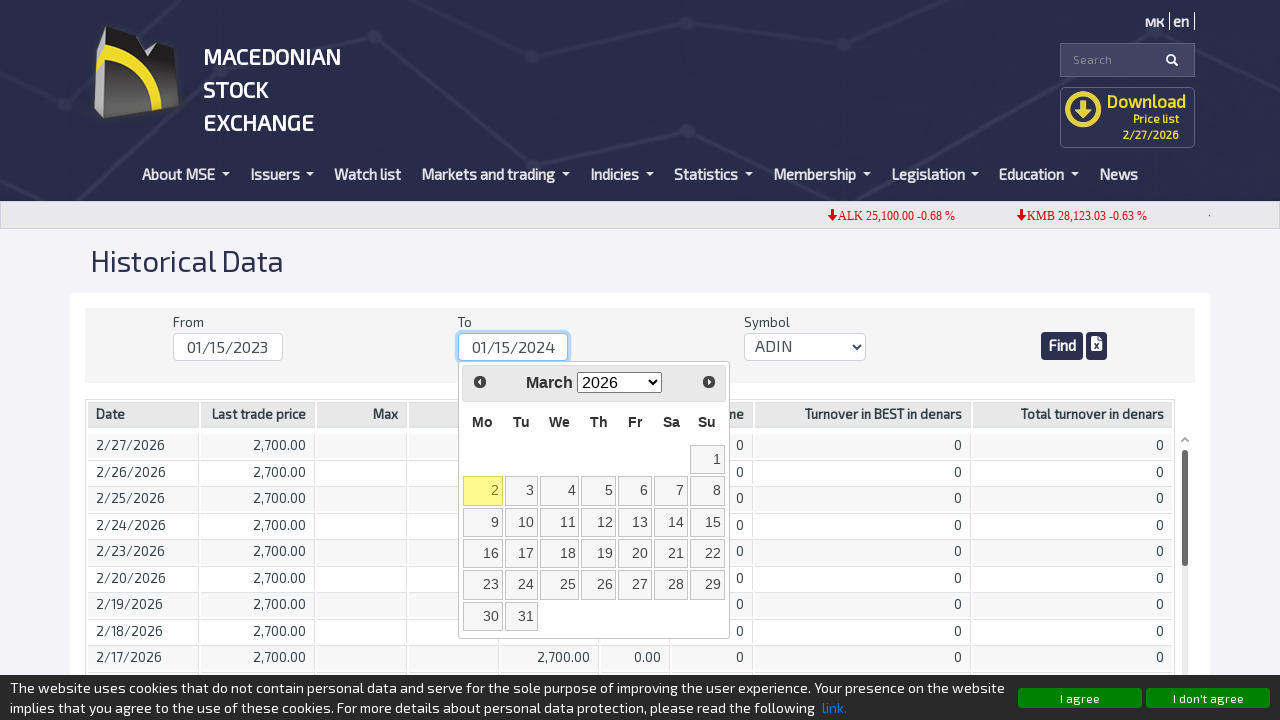